Tests the Python.org website search functionality by entering "pycon" in the search box and submitting via Enter key

Starting URL: http://www.python.org

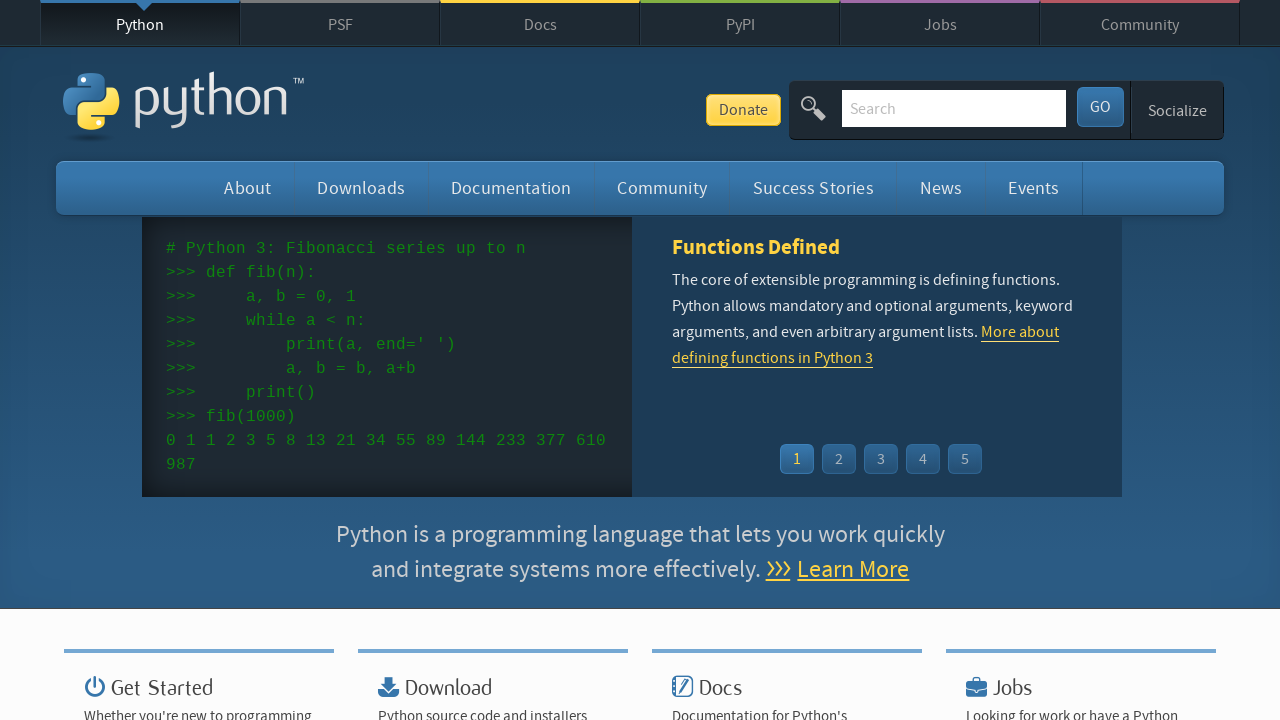

Filled search box with 'pycon' on input[name='q']
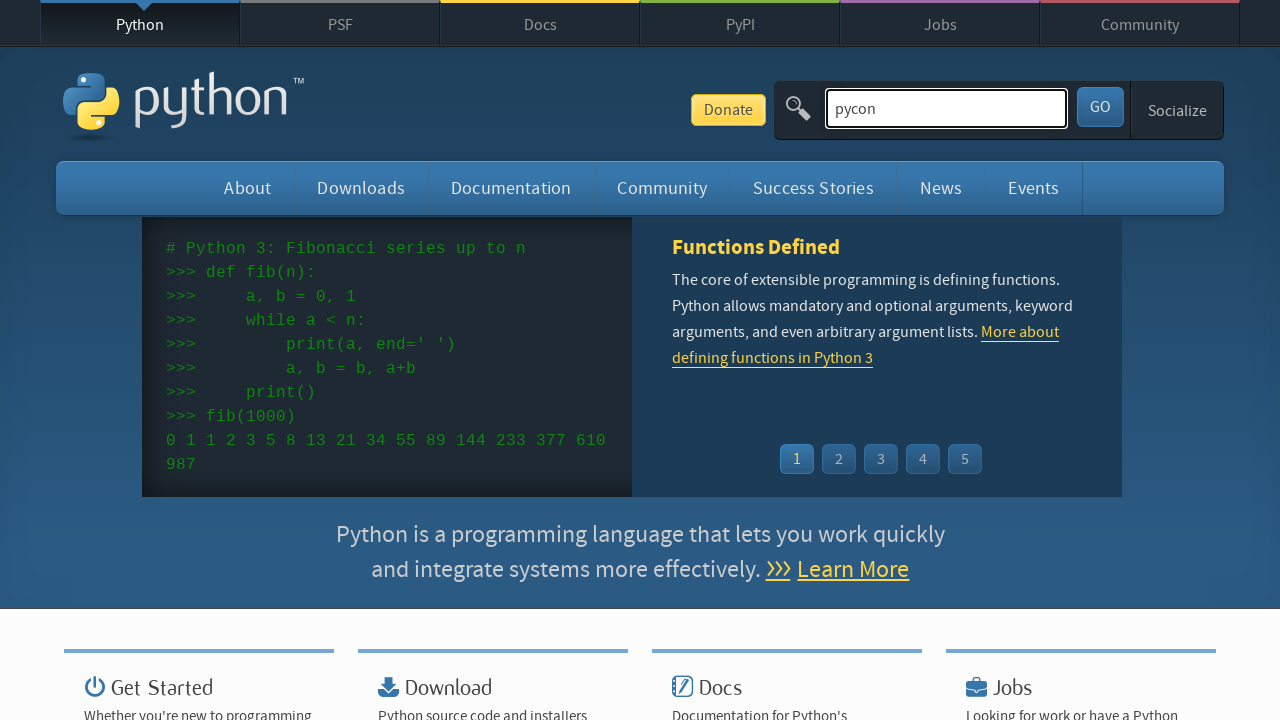

Pressed Enter to submit search on input[name='q']
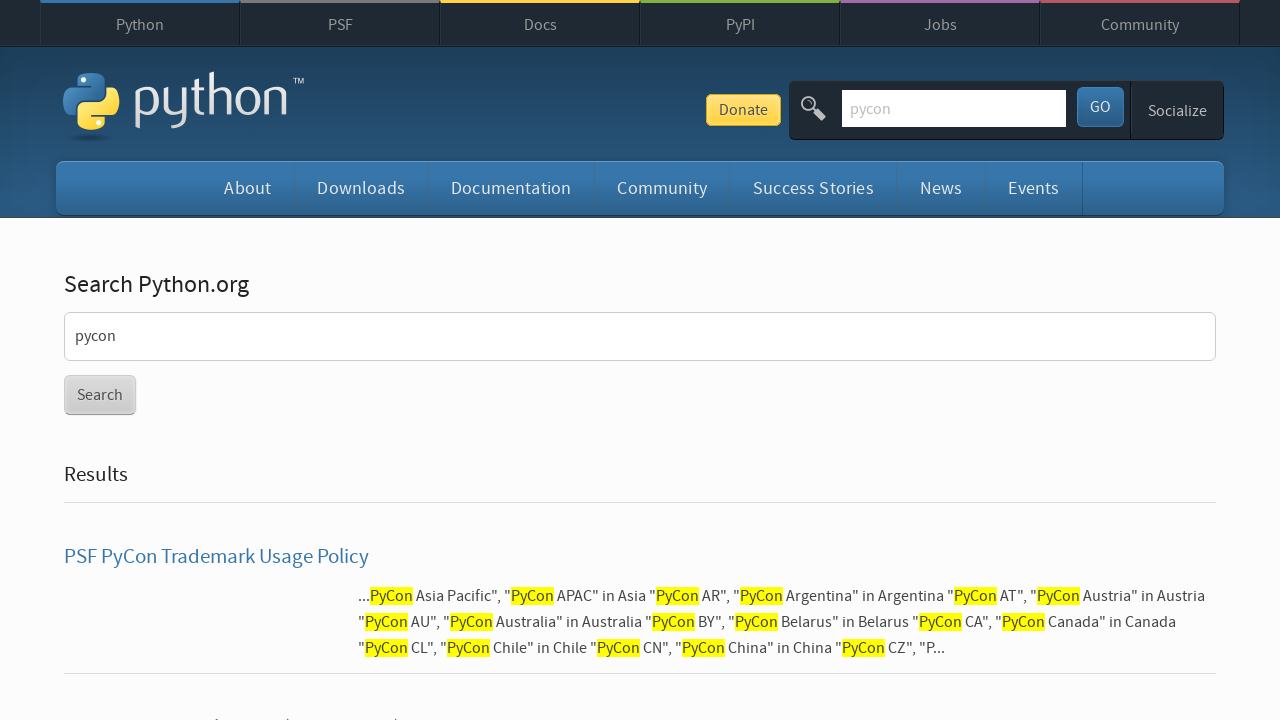

Search results page loaded
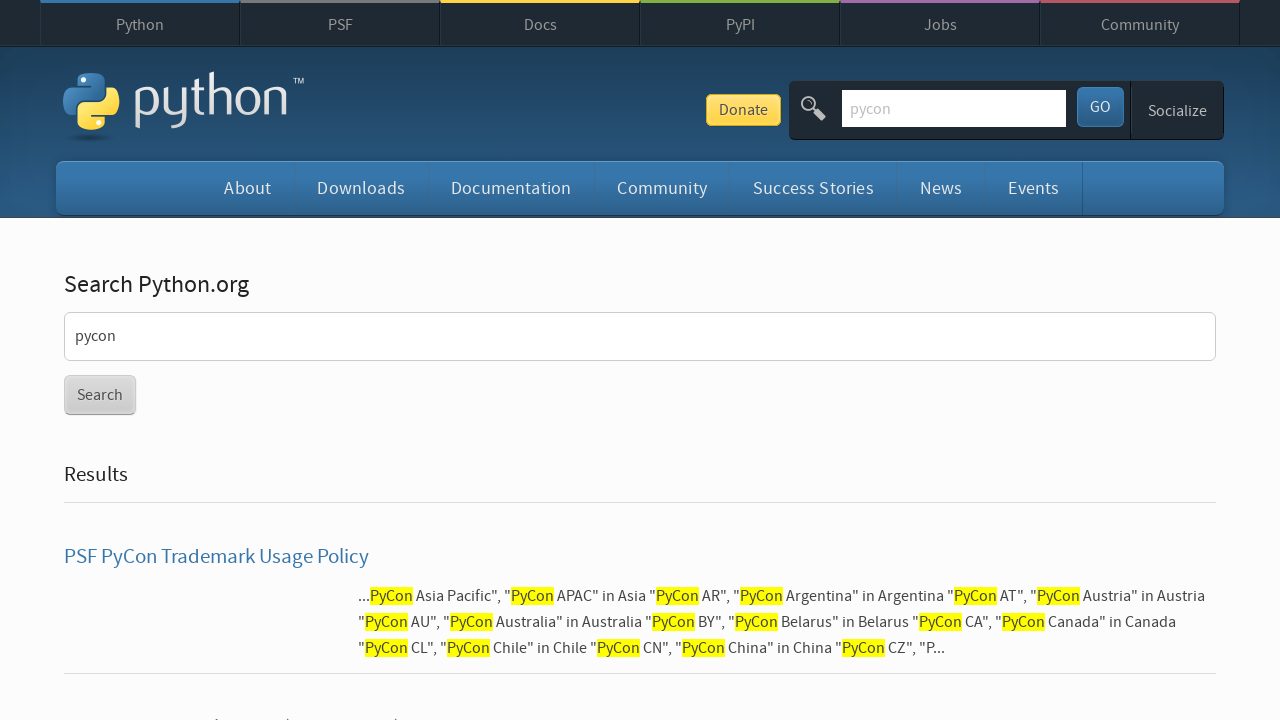

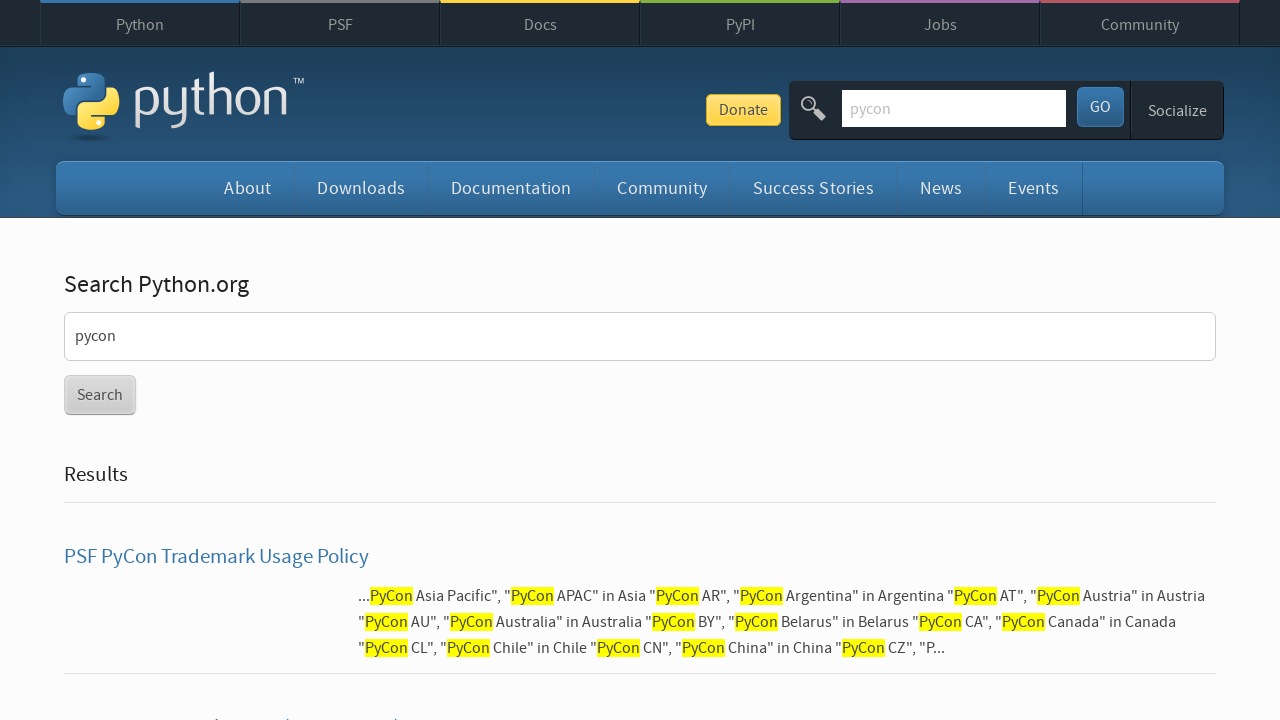